Tests iframe interaction by switching to an iframe, filling a form, and switching back to the main content

Starting URL: https://www.selenium.dev/selenium/web/iframes.html

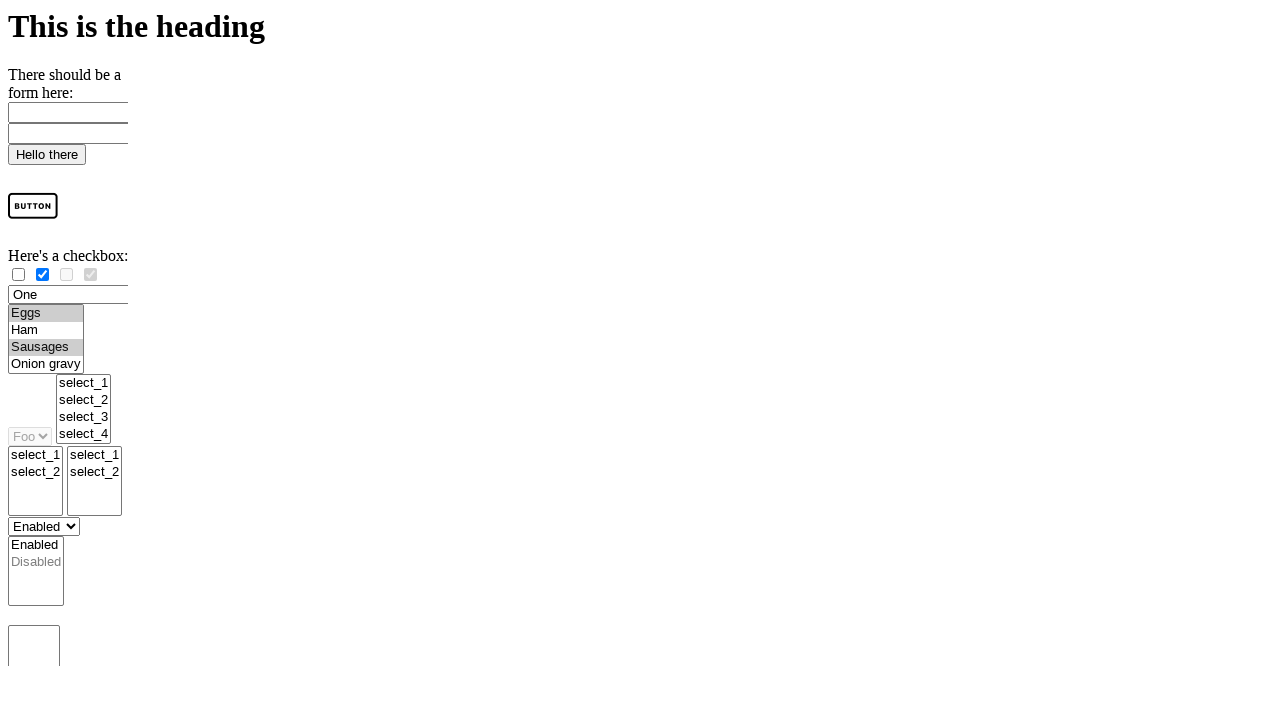

Located iframe with name 'iframe1-name'
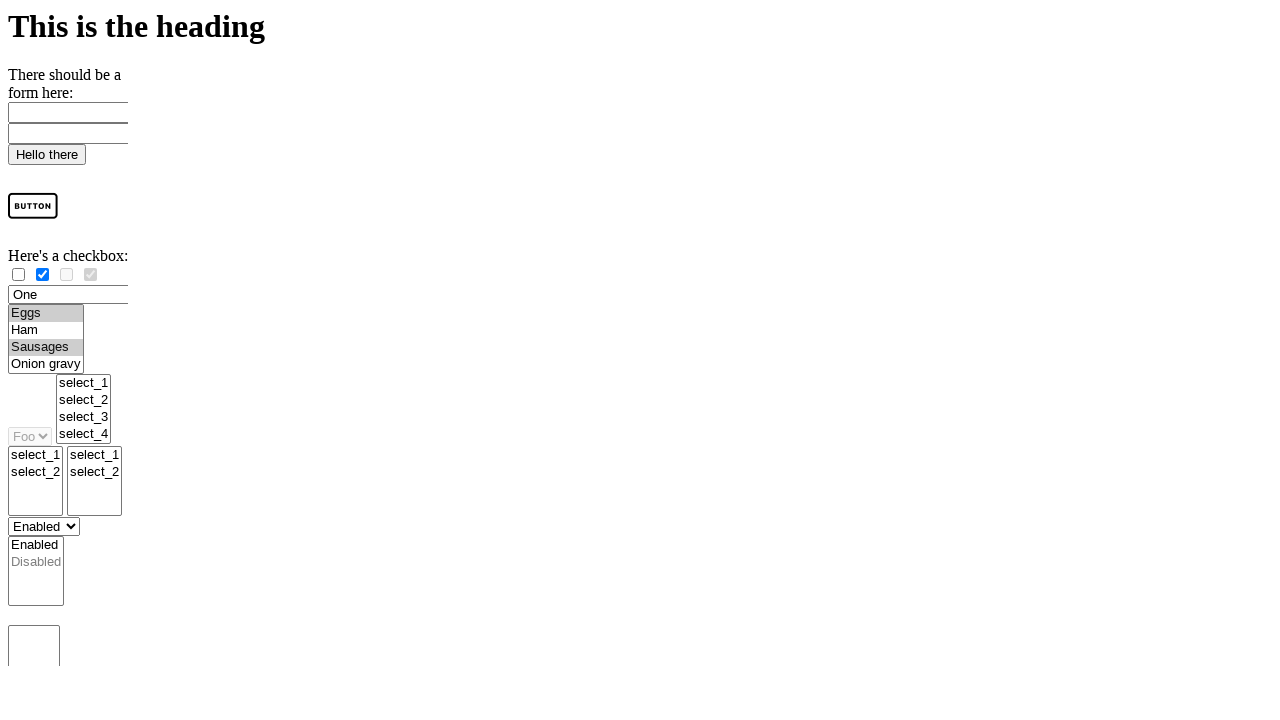

Filled email field in iframe with 'test@gmail.com' on iframe[name='iframe1-name'] >> internal:control=enter-frame >> #email
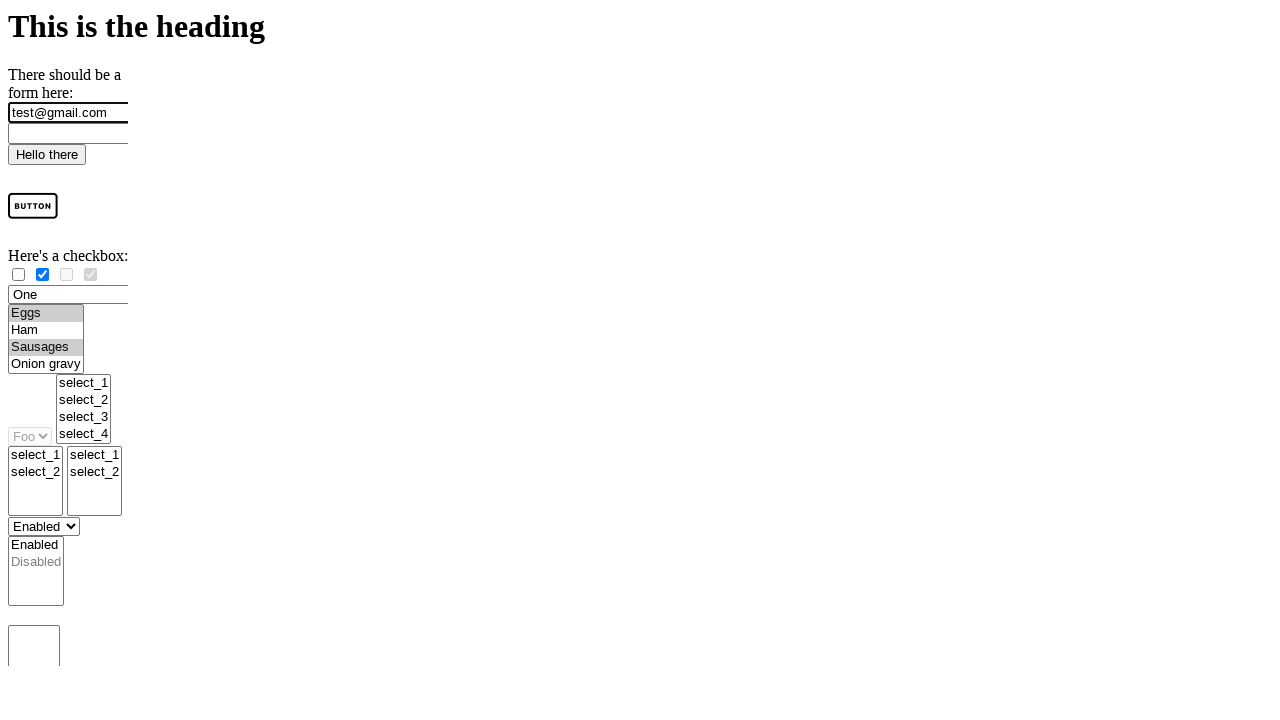

Filled age field in iframe with '21' on iframe[name='iframe1-name'] >> internal:control=enter-frame >> #age
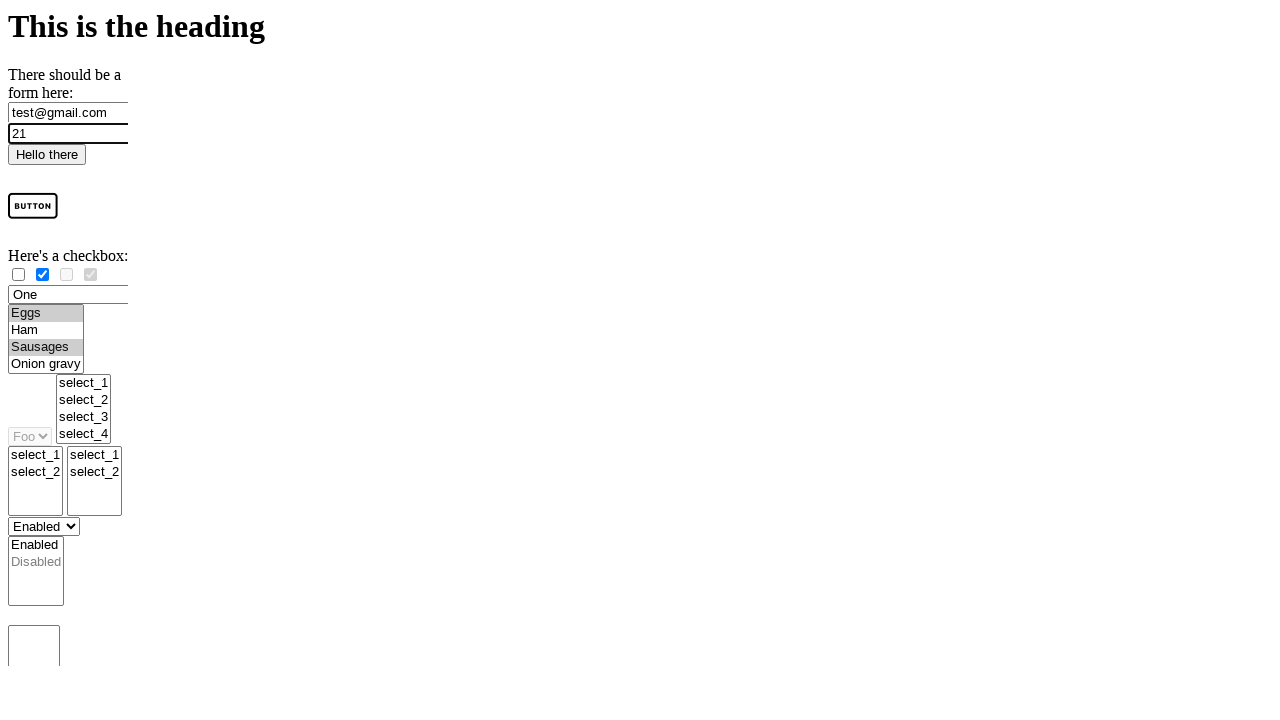

Clicked submit button in iframe at (47, 155) on iframe[name='iframe1-name'] >> internal:control=enter-frame >> #submitButton
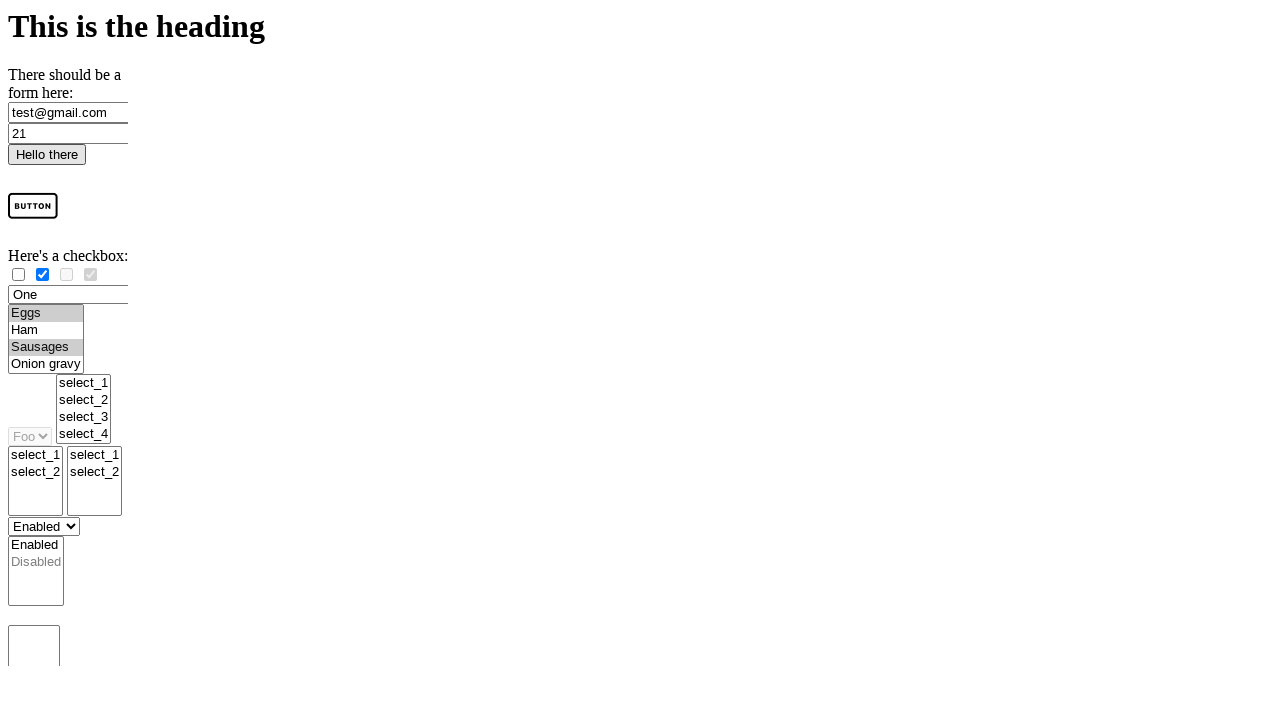

Verified main content page heading is accessible
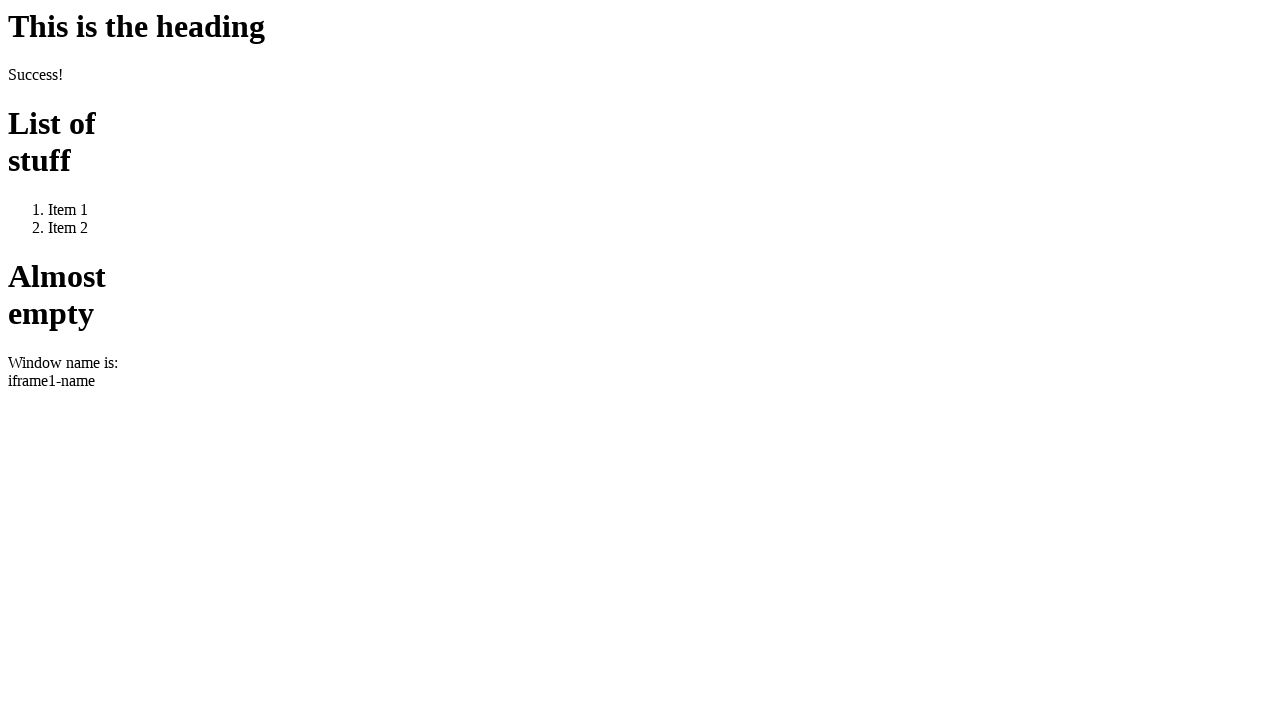

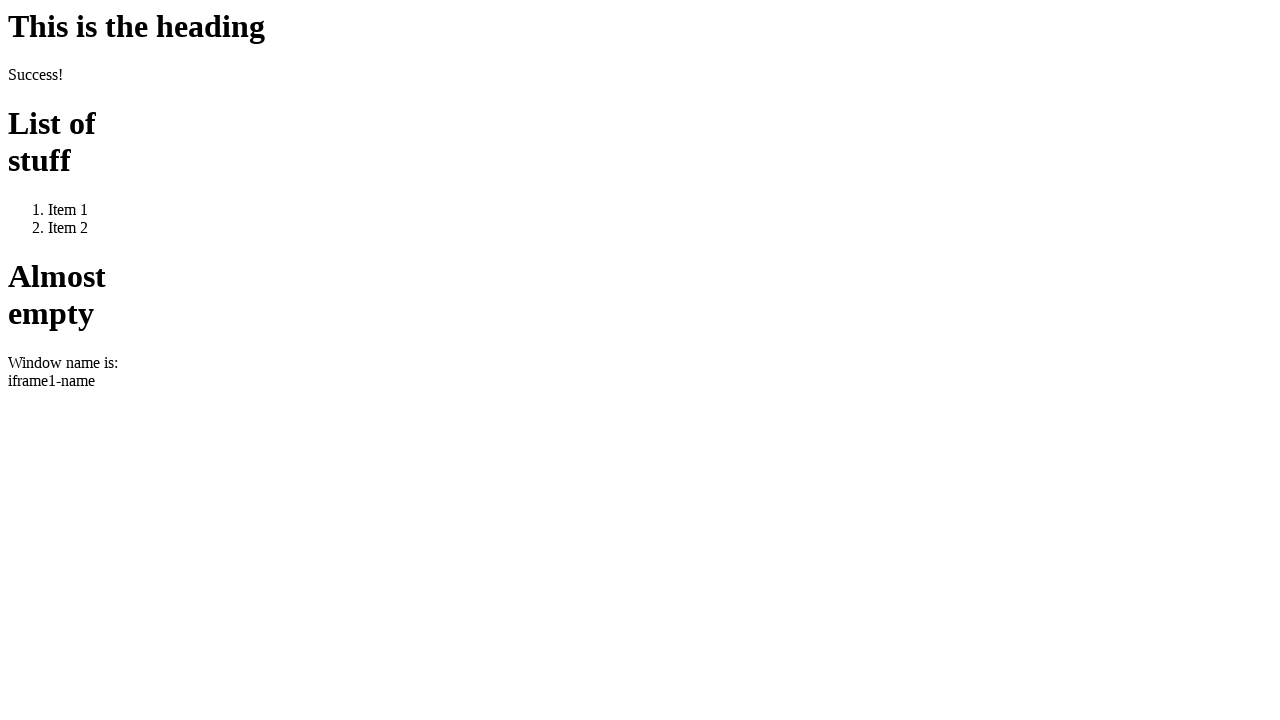